Tests hover functionality by hovering over an avatar image and verifying that the hidden caption/user information becomes visible.

Starting URL: http://the-internet.herokuapp.com/hovers

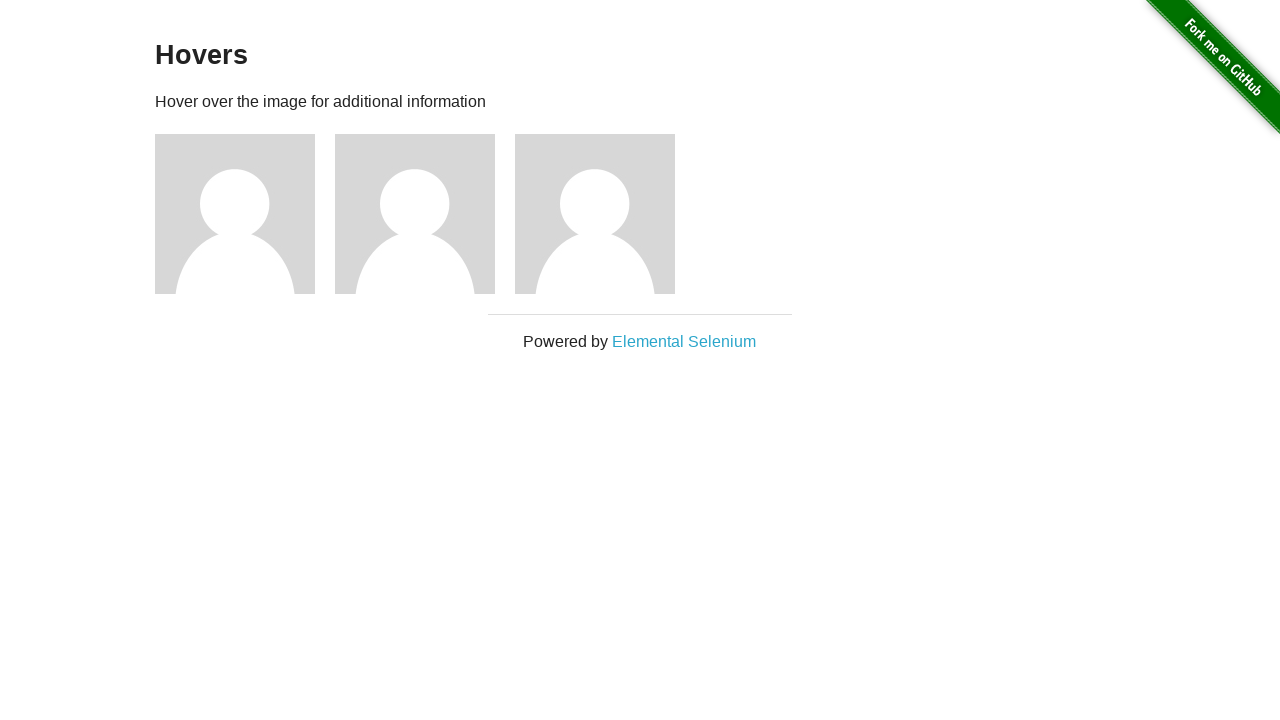

Navigated to hovers test page
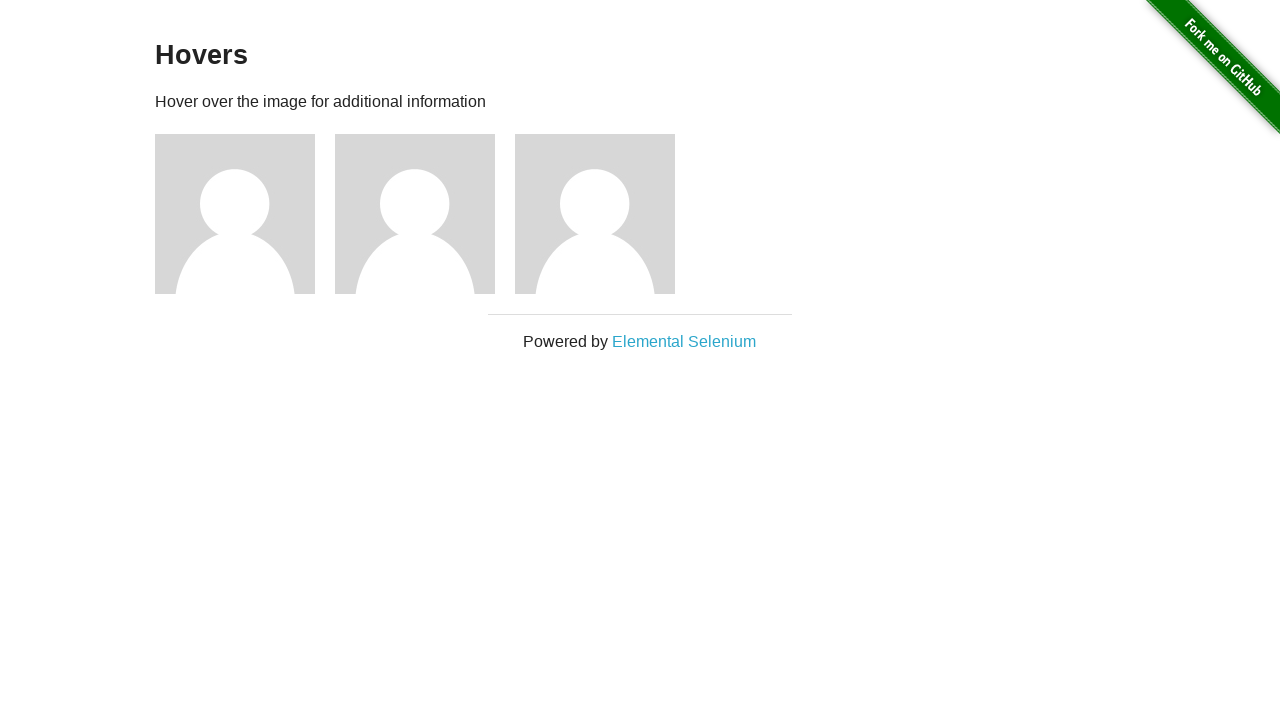

Hovered over the first avatar image at (245, 214) on .figure >> nth=0
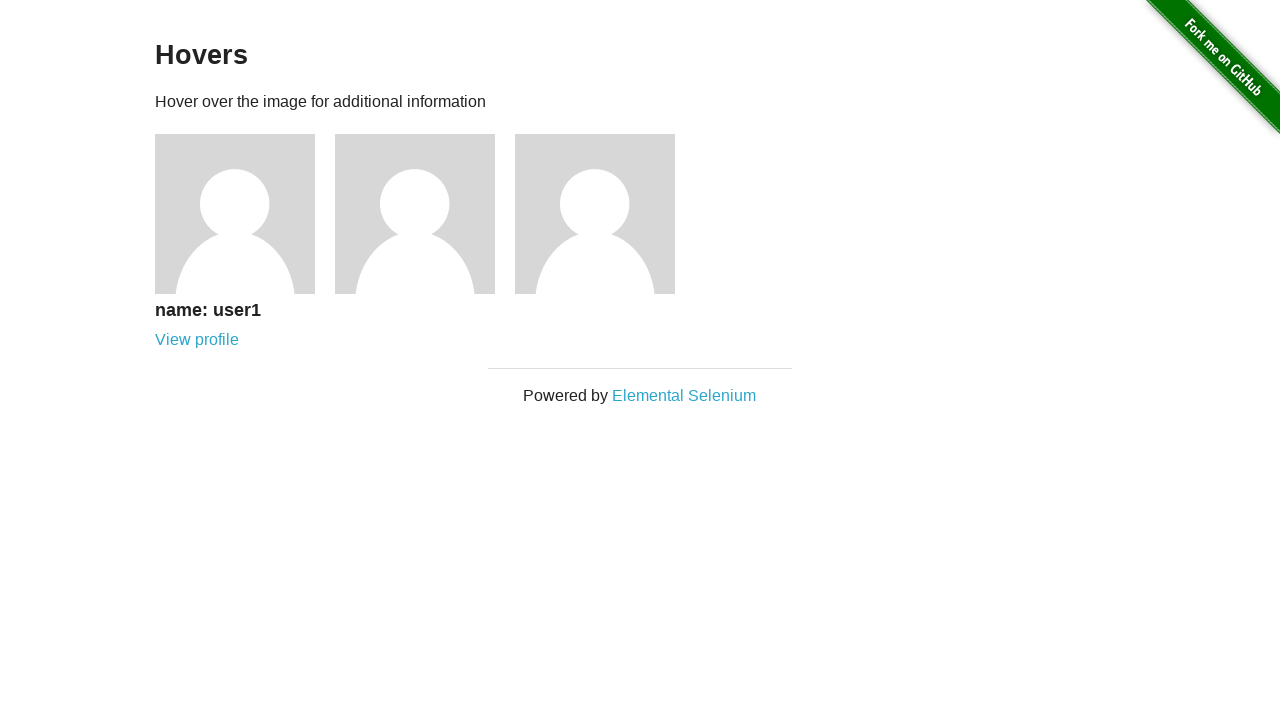

Caption became visible after hovering
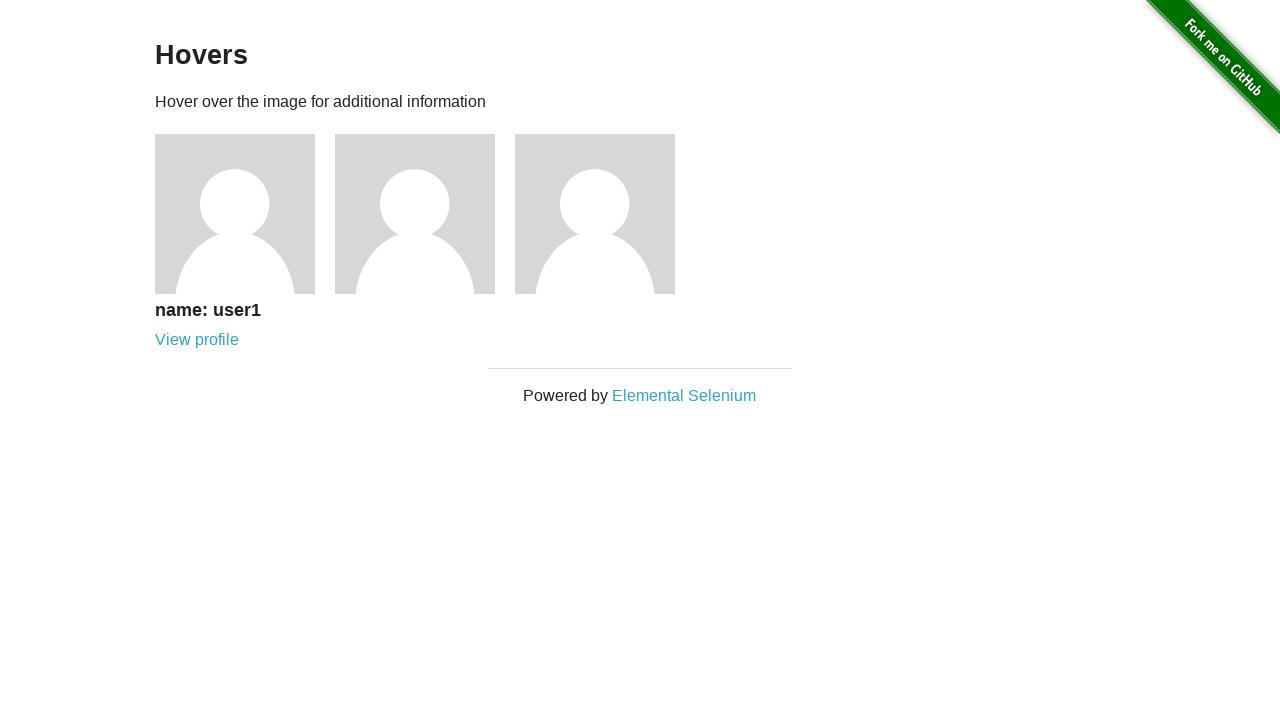

Verified that the caption is visible
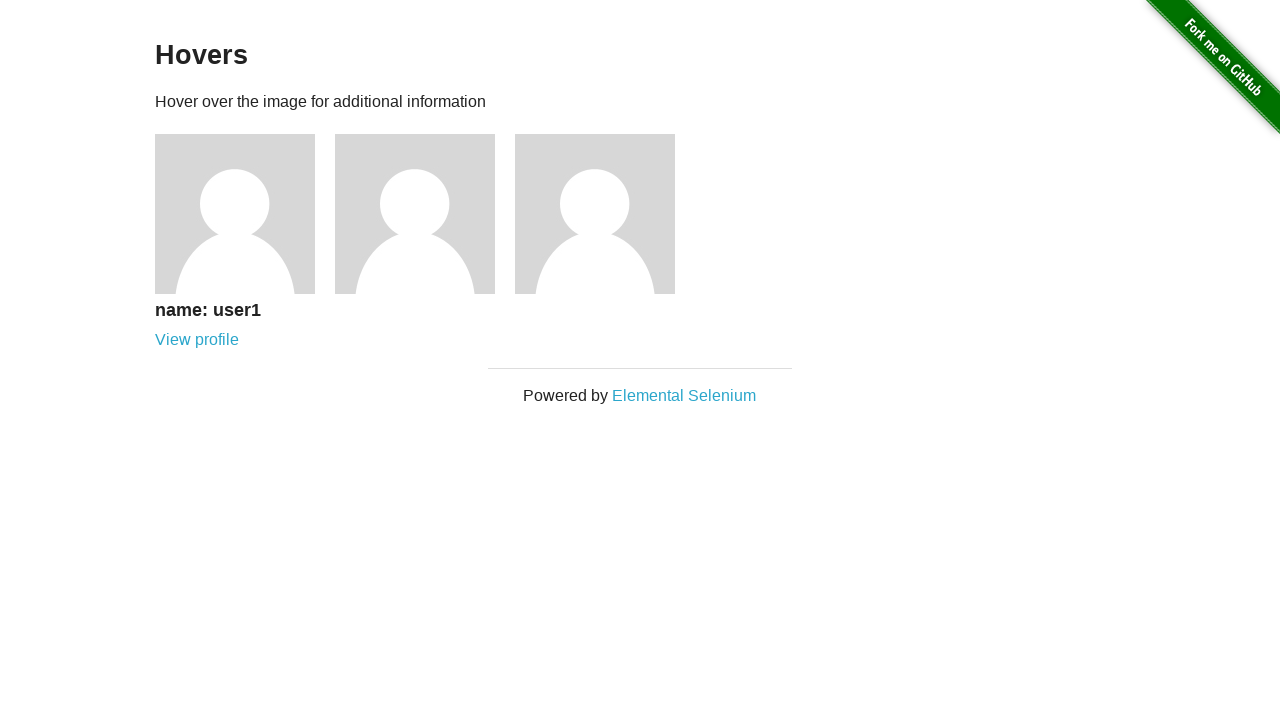

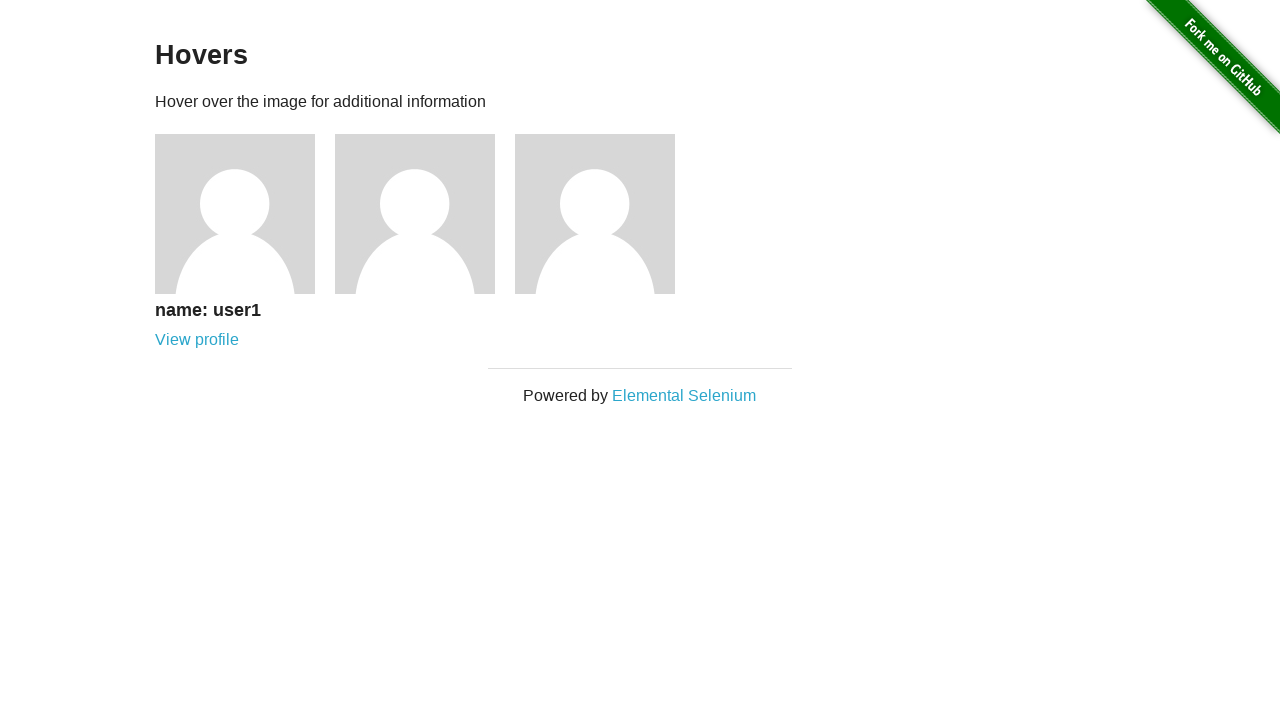